Tests dropdown selection functionality by selecting days of the week from a dropdown menu using visible text and value methods

Starting URL: https://syntaxprojects.com/basic-select-dropdown-demo.php

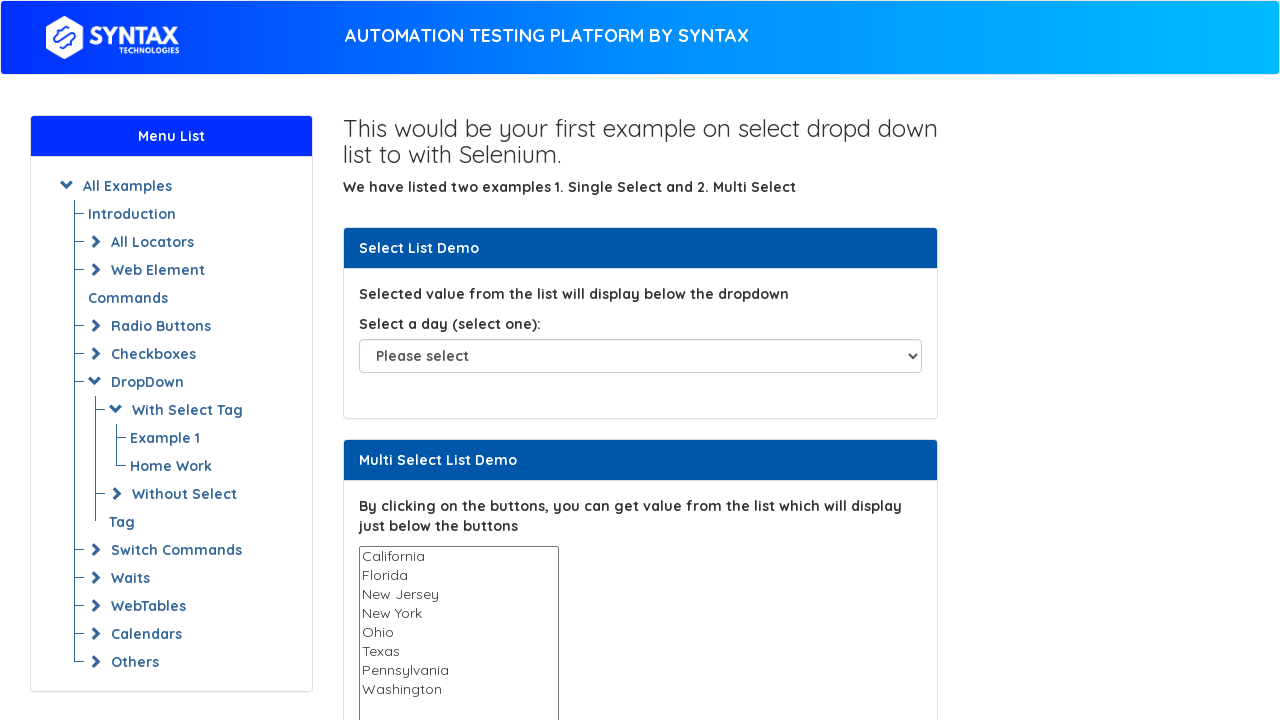

Selected 'Thursday' from dropdown by visible text on select#select-demo
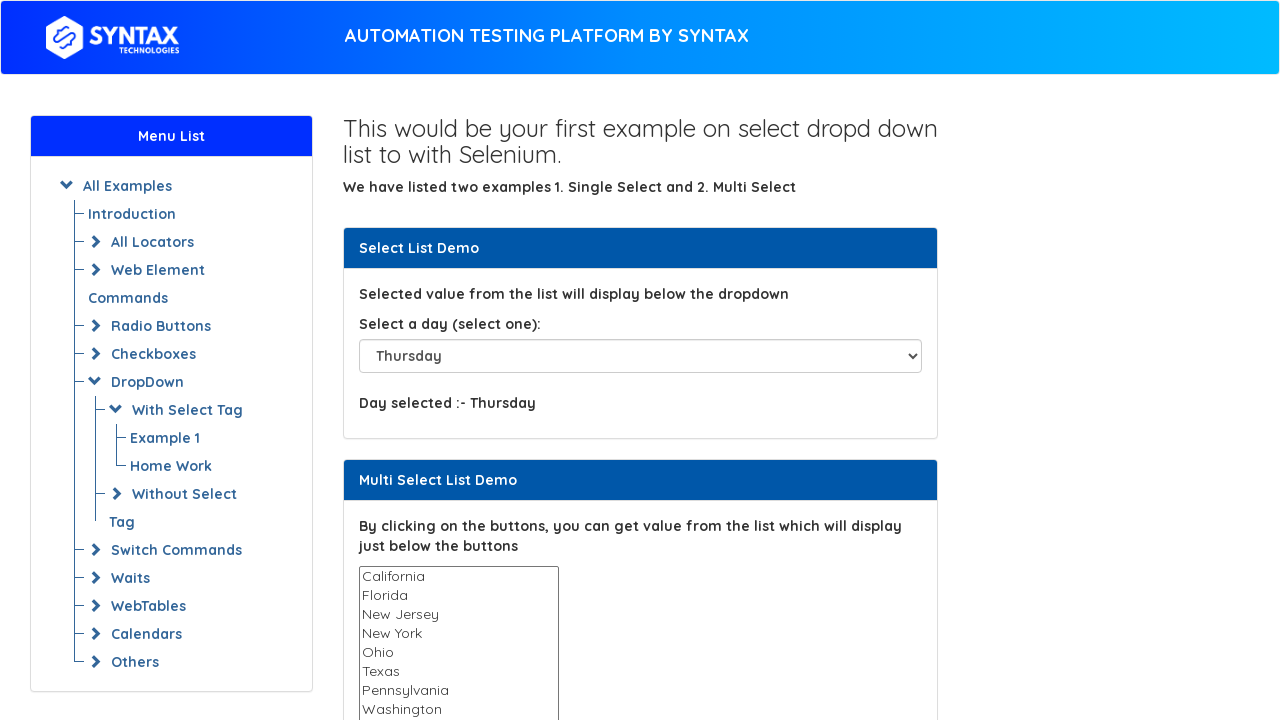

Selected 'Wednesday' from dropdown by value on select#select-demo
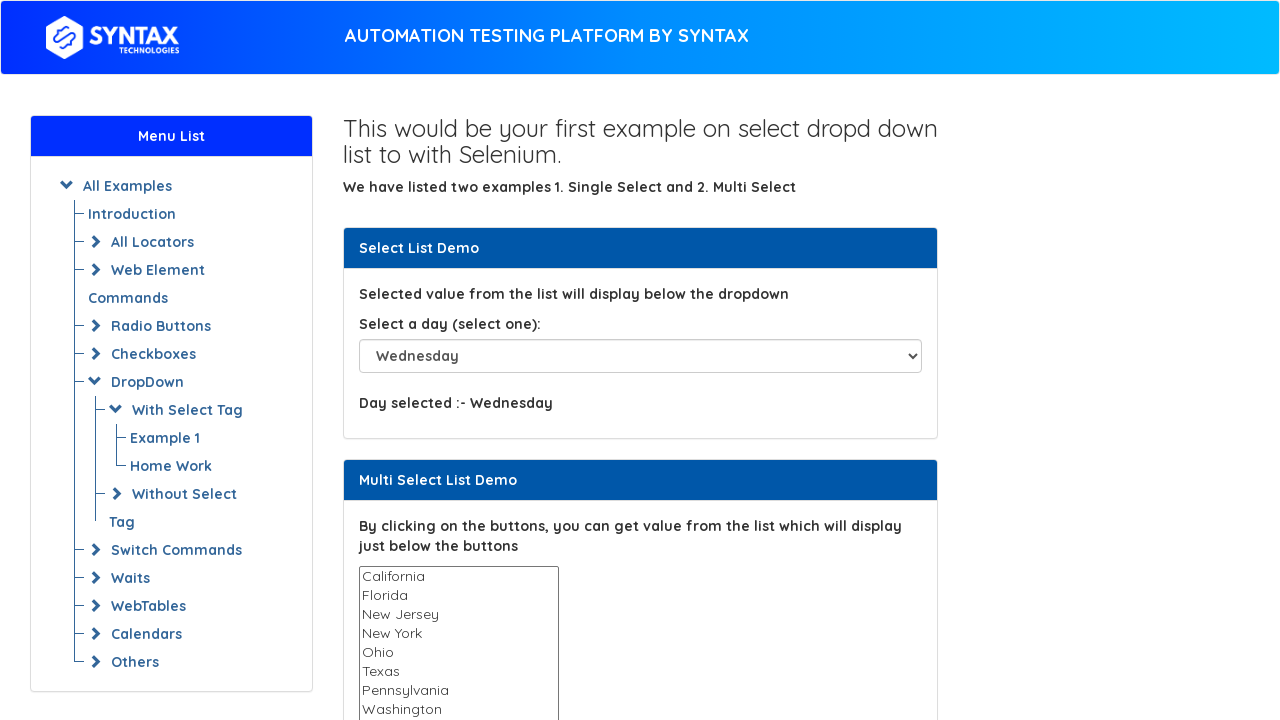

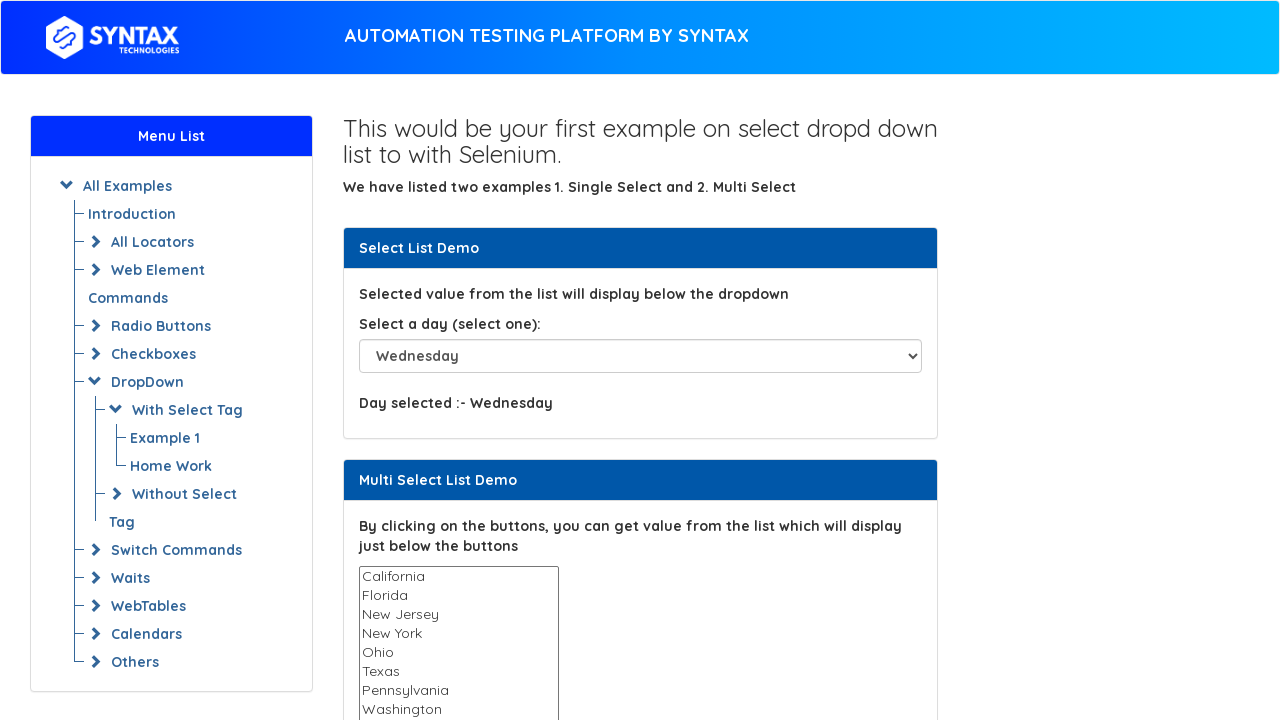